Tests the confirmation alert by clicking the button, verifying the text, and dismissing the alert

Starting URL: https://demoqa.com/alerts

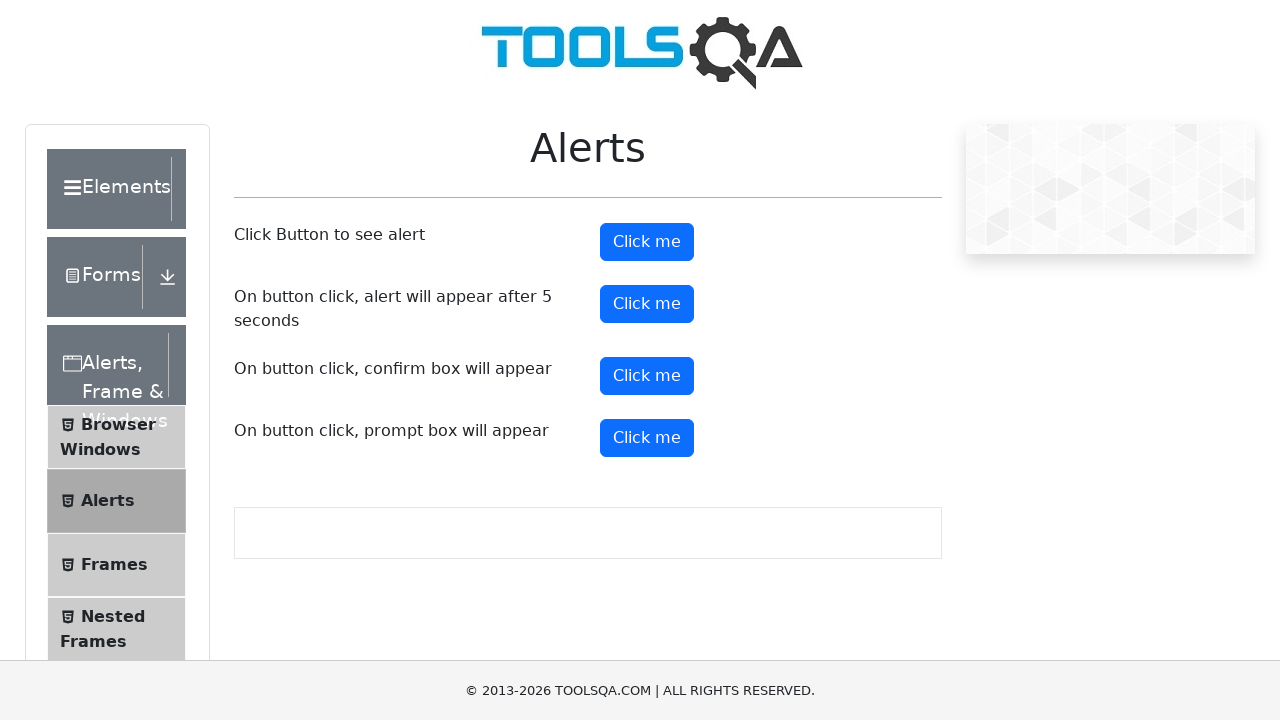

Clicked the confirm button at (647, 376) on #confirmButton
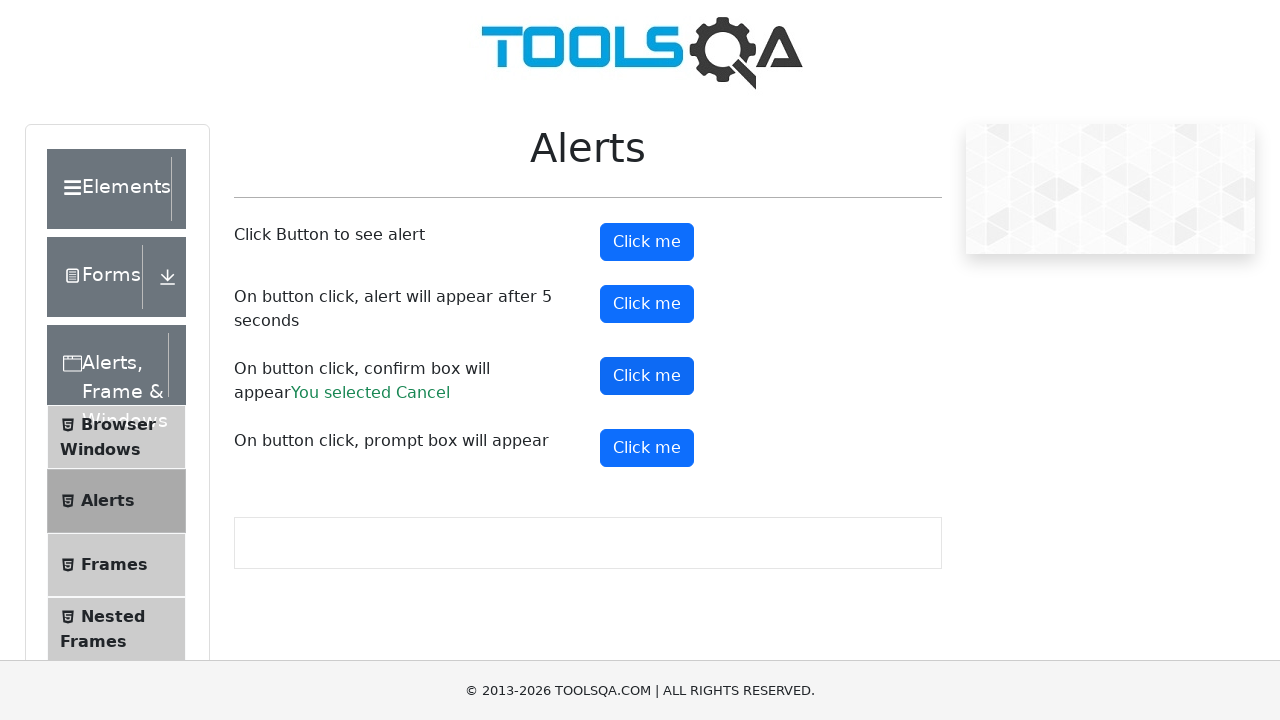

Set up dialog handler to dismiss alerts
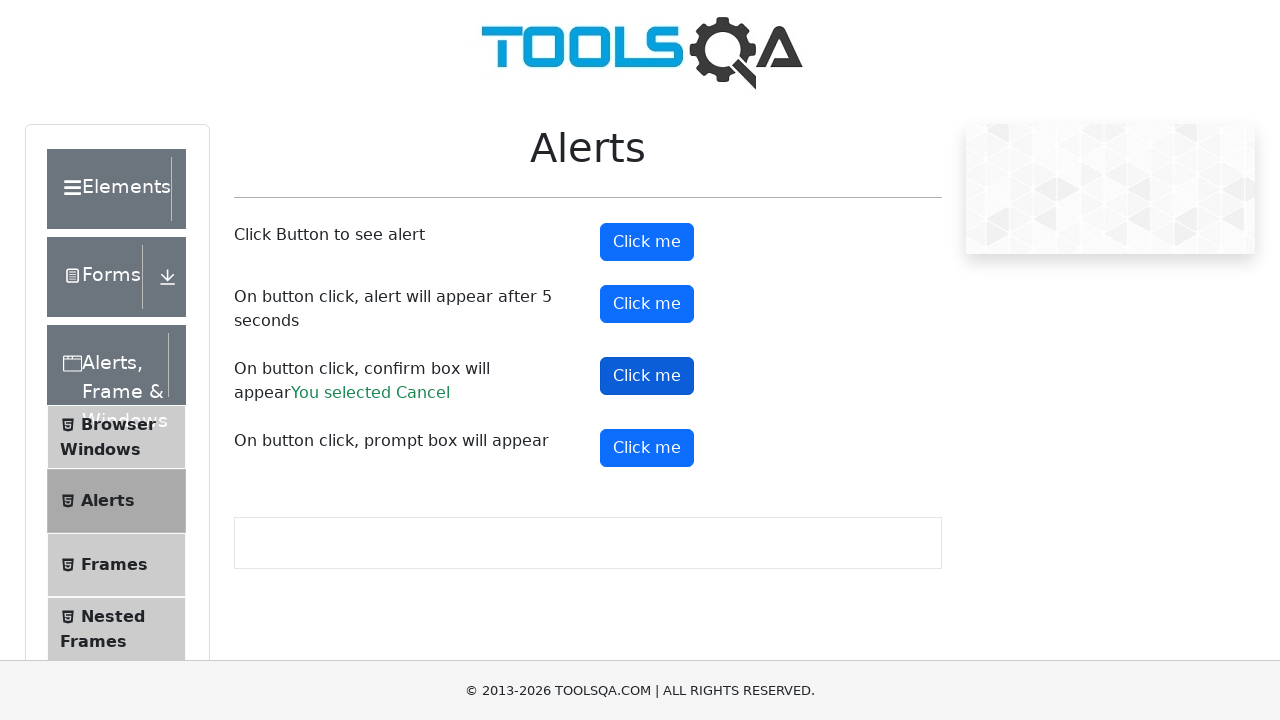

Waited for confirmation dialog to be dismissed
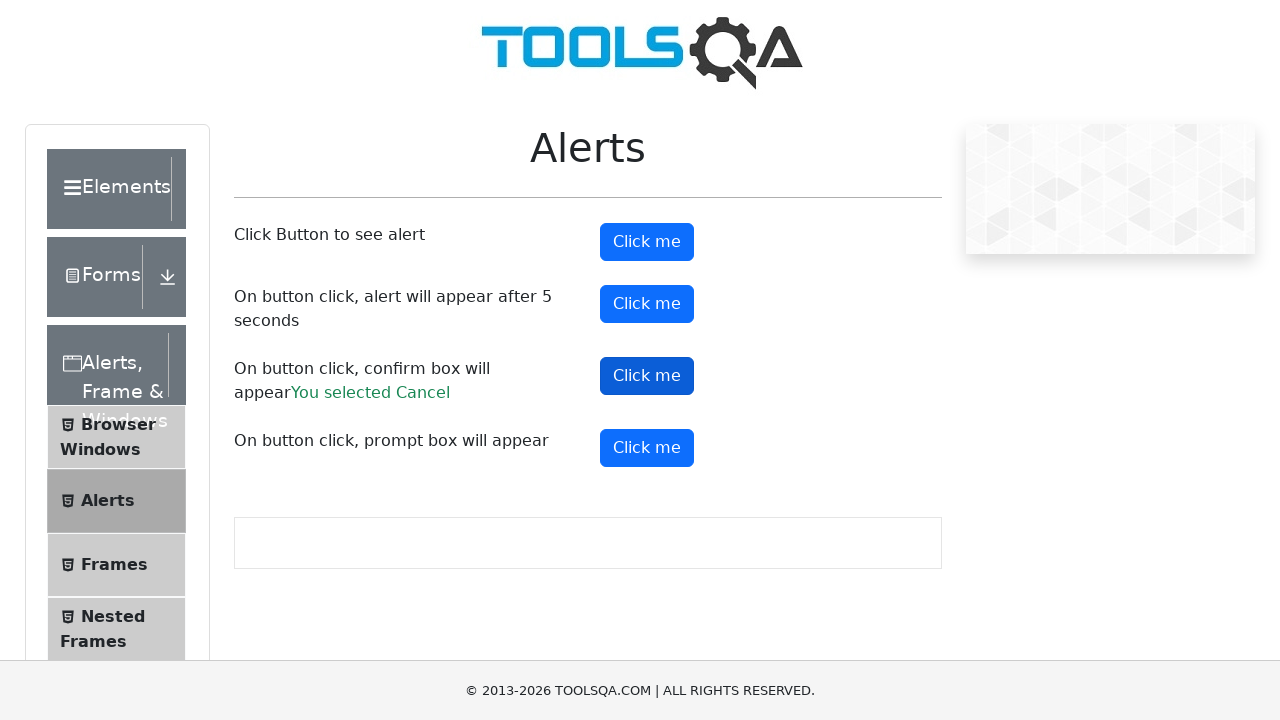

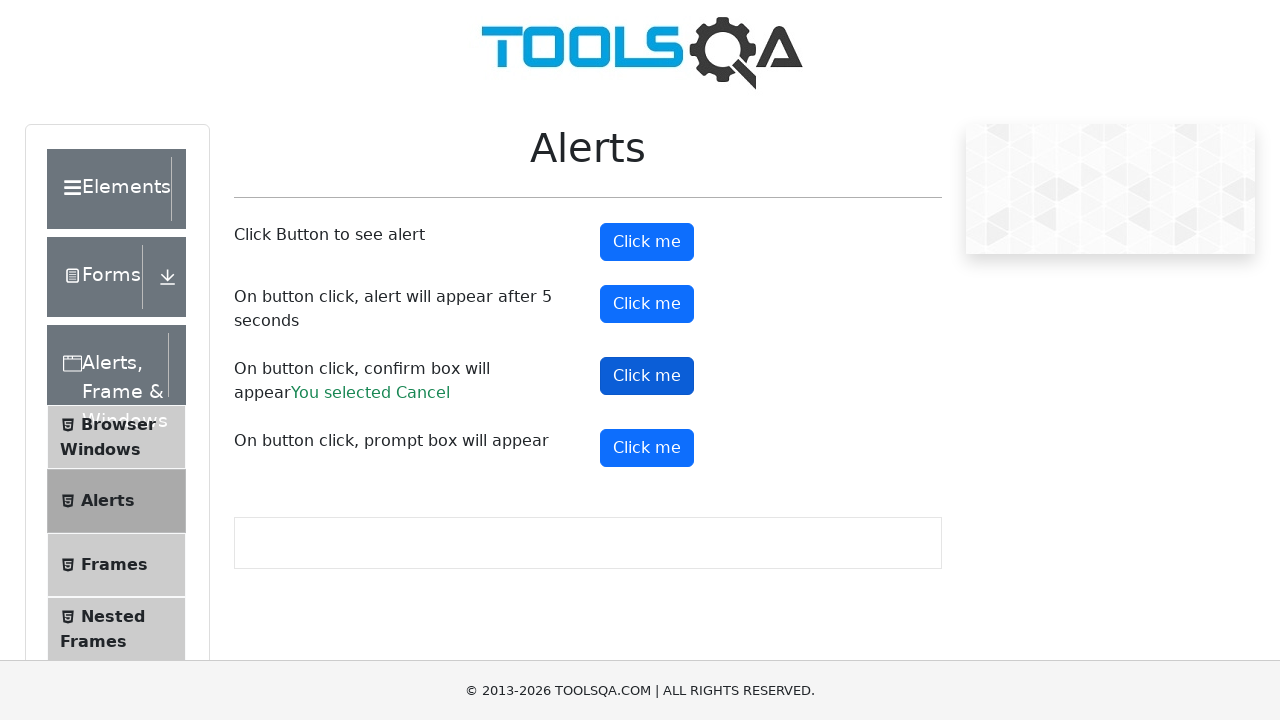